Tests that edits are saved when the input loses focus (blur)

Starting URL: https://demo.playwright.dev/todomvc

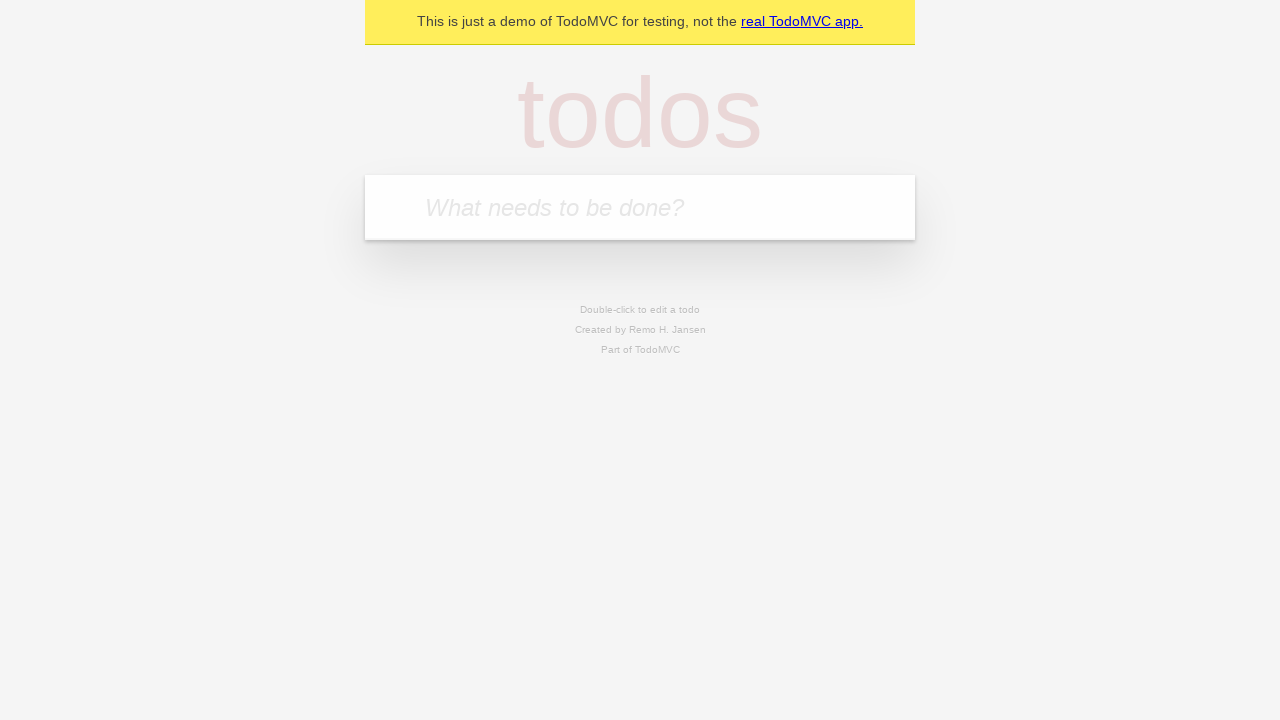

Filled todo input with 'buy some cheese' on internal:attr=[placeholder="What needs to be done?"i]
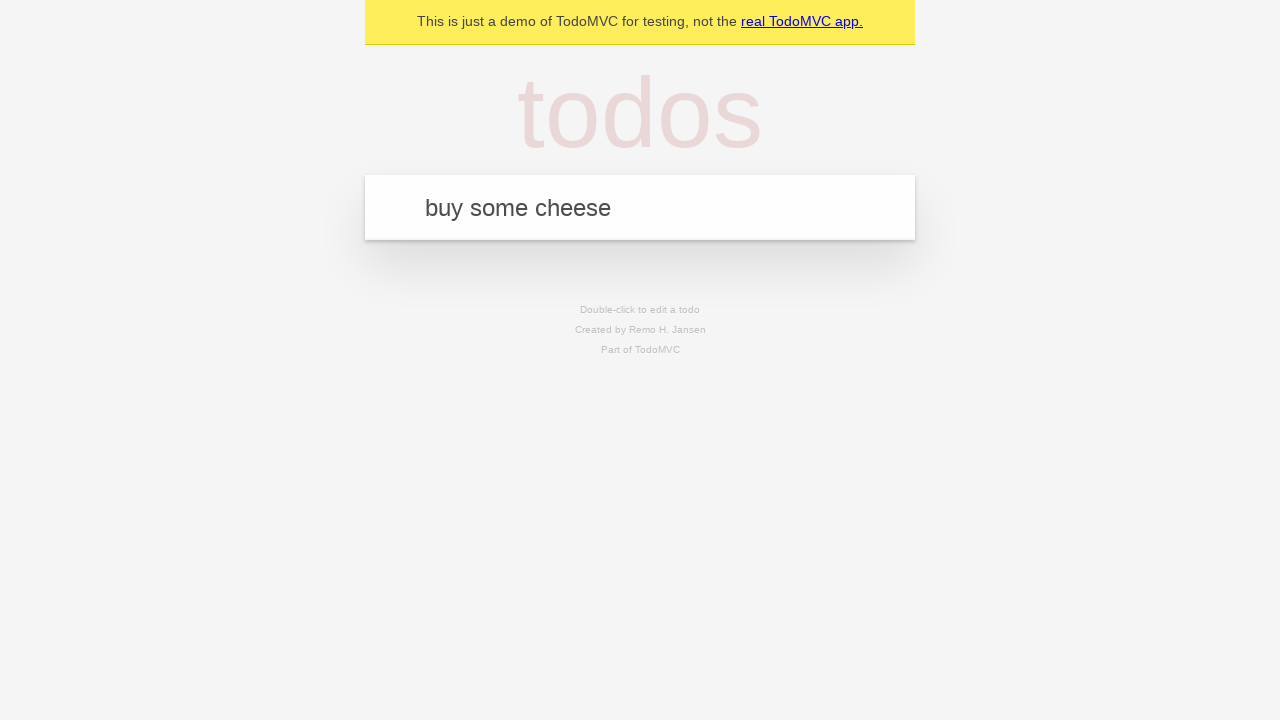

Pressed Enter to create first todo on internal:attr=[placeholder="What needs to be done?"i]
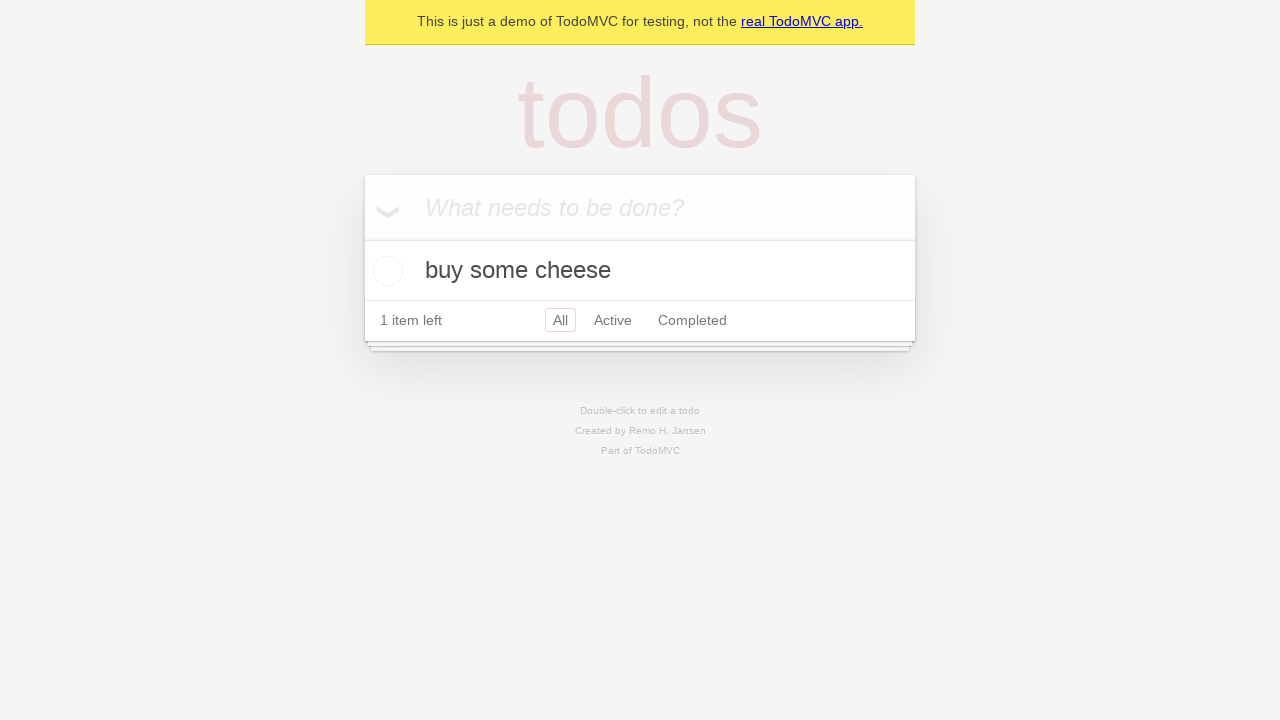

Filled todo input with 'feed the cat' on internal:attr=[placeholder="What needs to be done?"i]
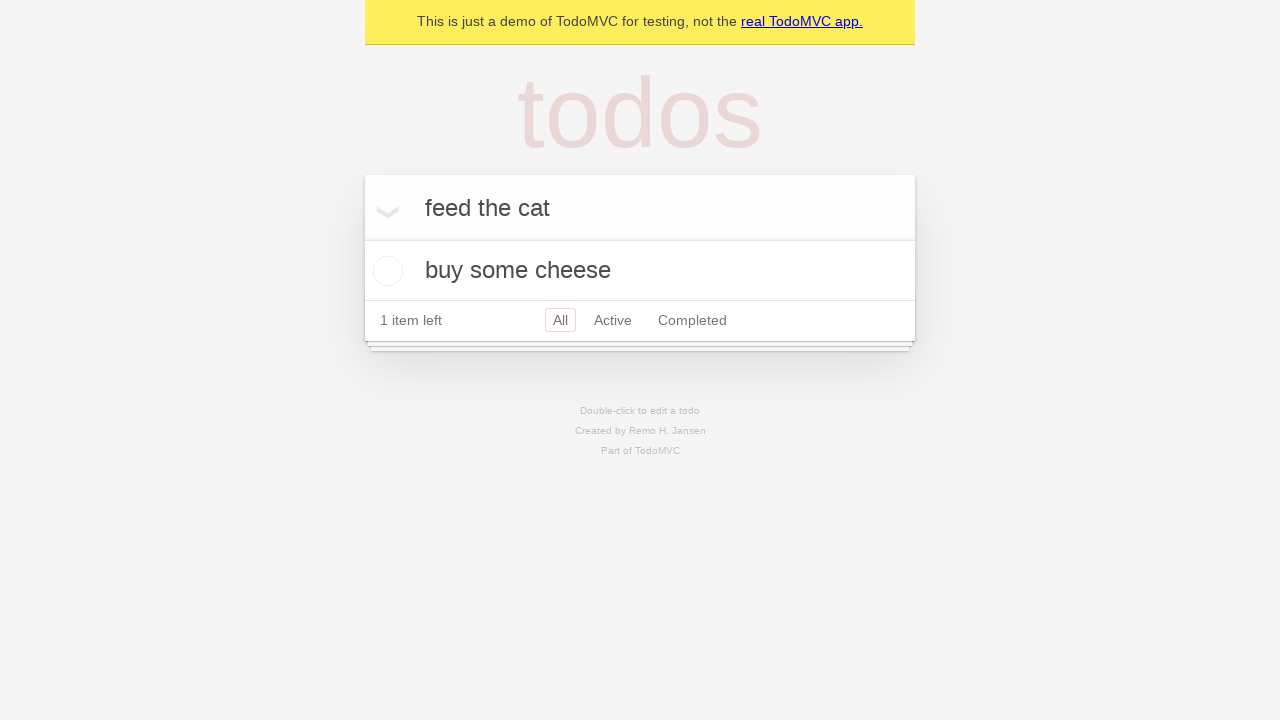

Pressed Enter to create second todo on internal:attr=[placeholder="What needs to be done?"i]
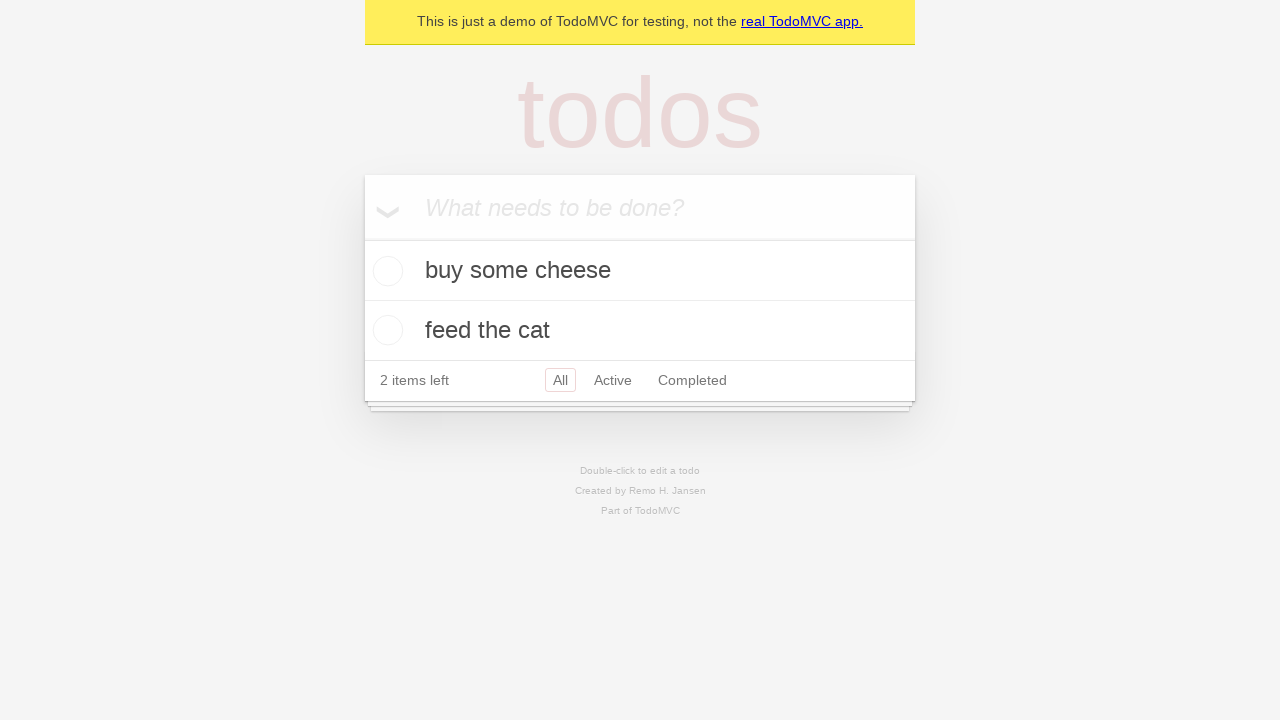

Filled todo input with 'book a doctors appointment' on internal:attr=[placeholder="What needs to be done?"i]
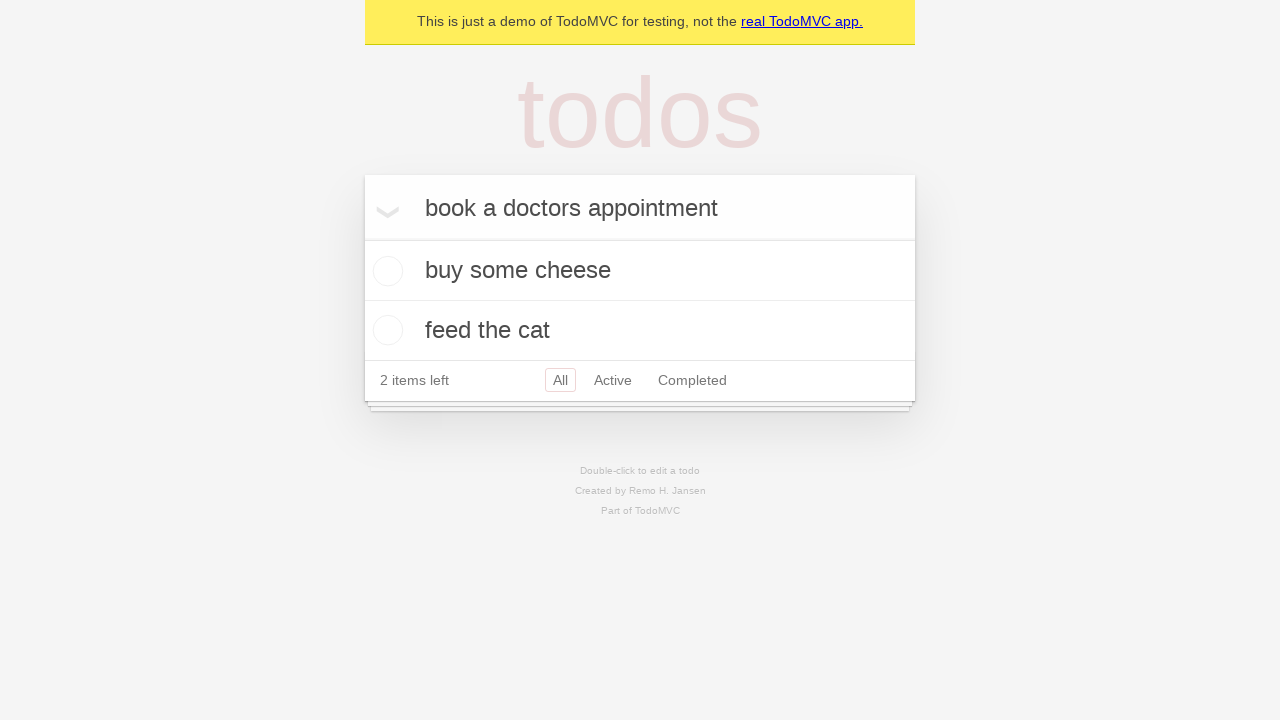

Pressed Enter to create third todo on internal:attr=[placeholder="What needs to be done?"i]
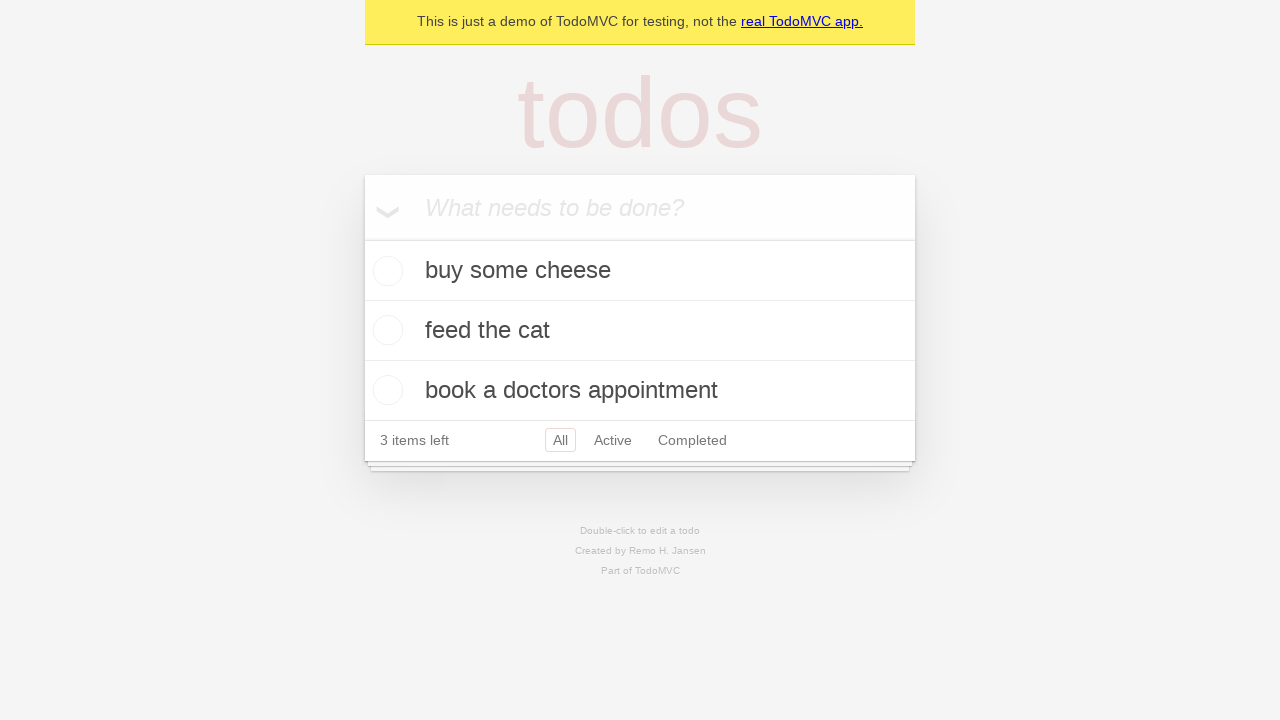

Double-clicked second todo to enter edit mode at (640, 331) on internal:testid=[data-testid="todo-item"s] >> nth=1
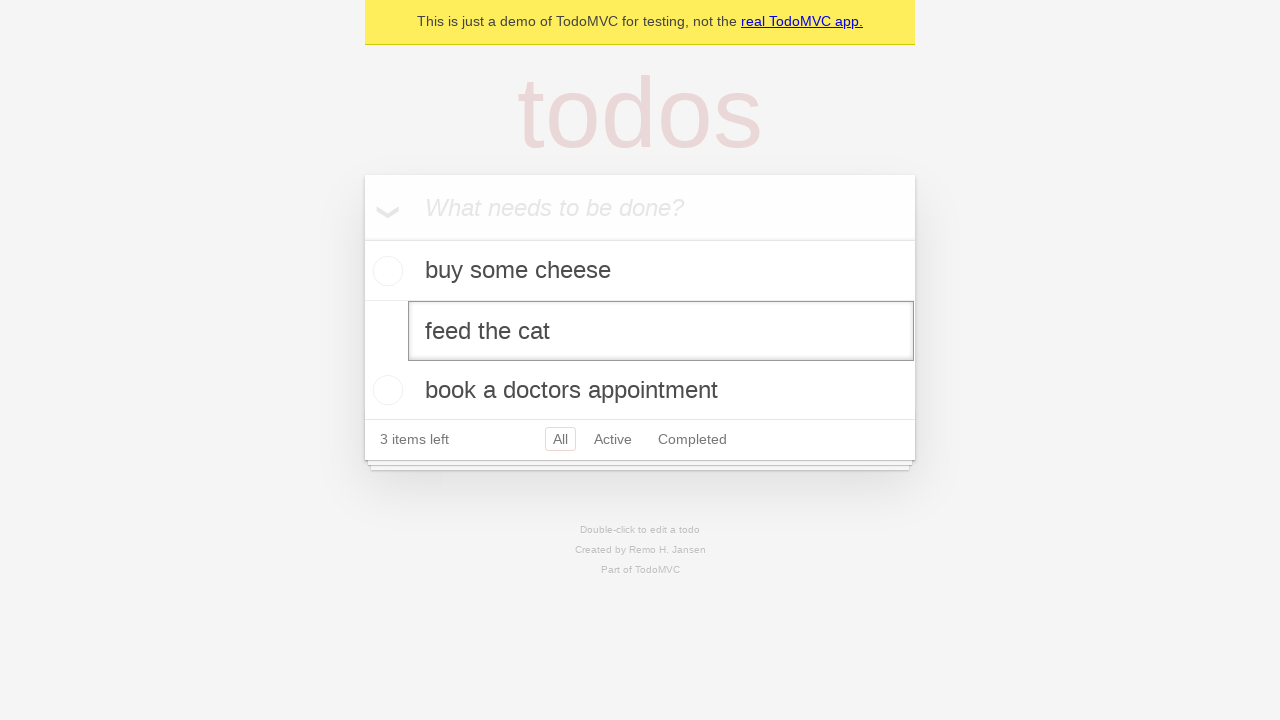

Filled edit field with new text 'buy some sausages' on internal:testid=[data-testid="todo-item"s] >> nth=1 >> internal:role=textbox[nam
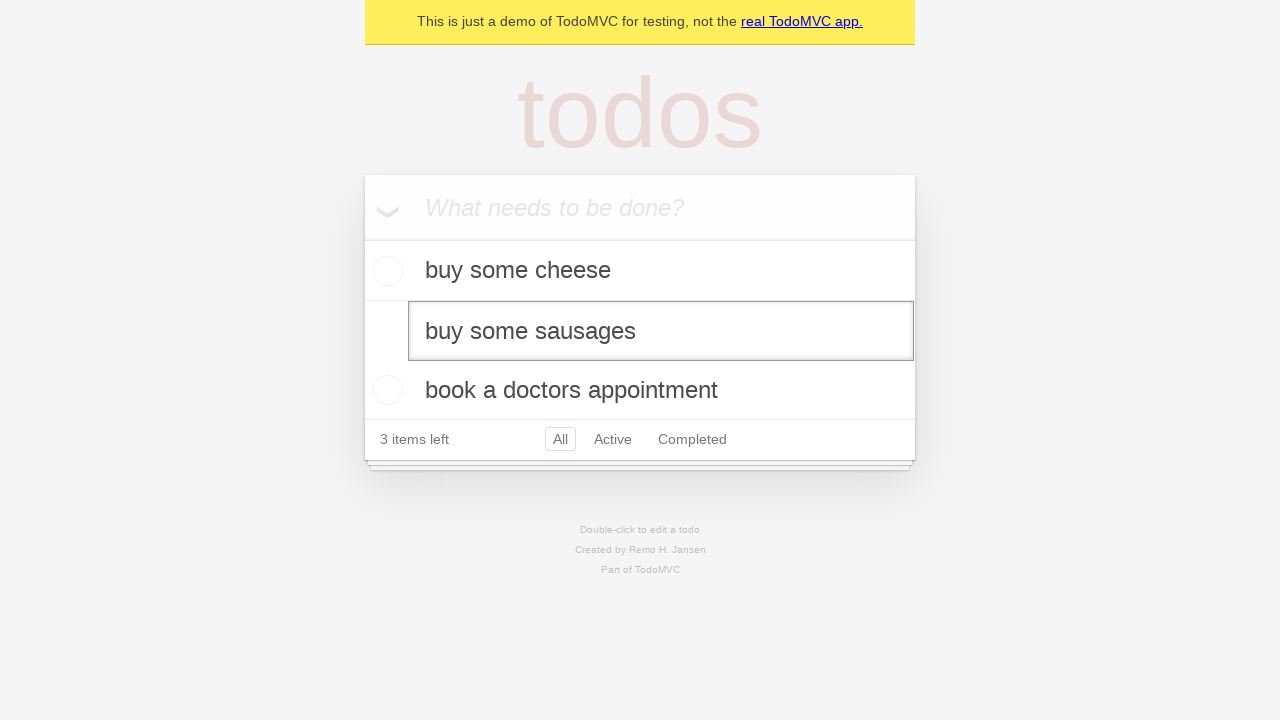

Dispatched blur event to trigger save on edit field
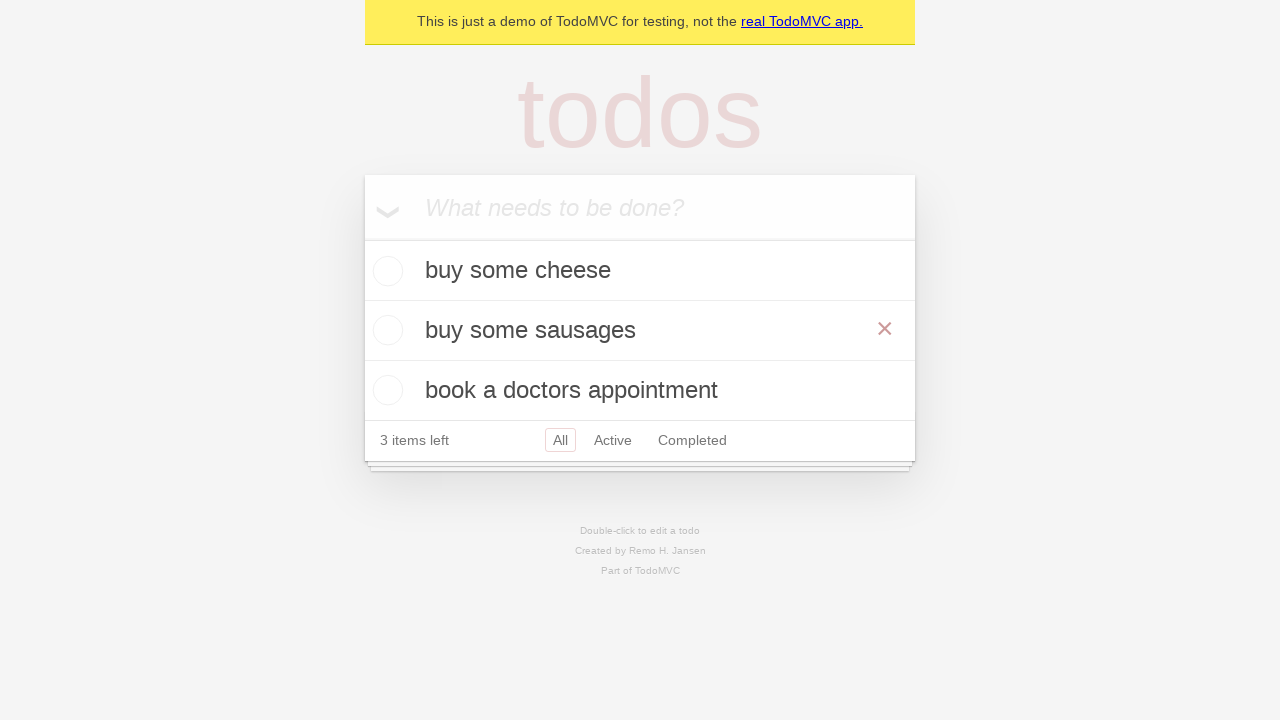

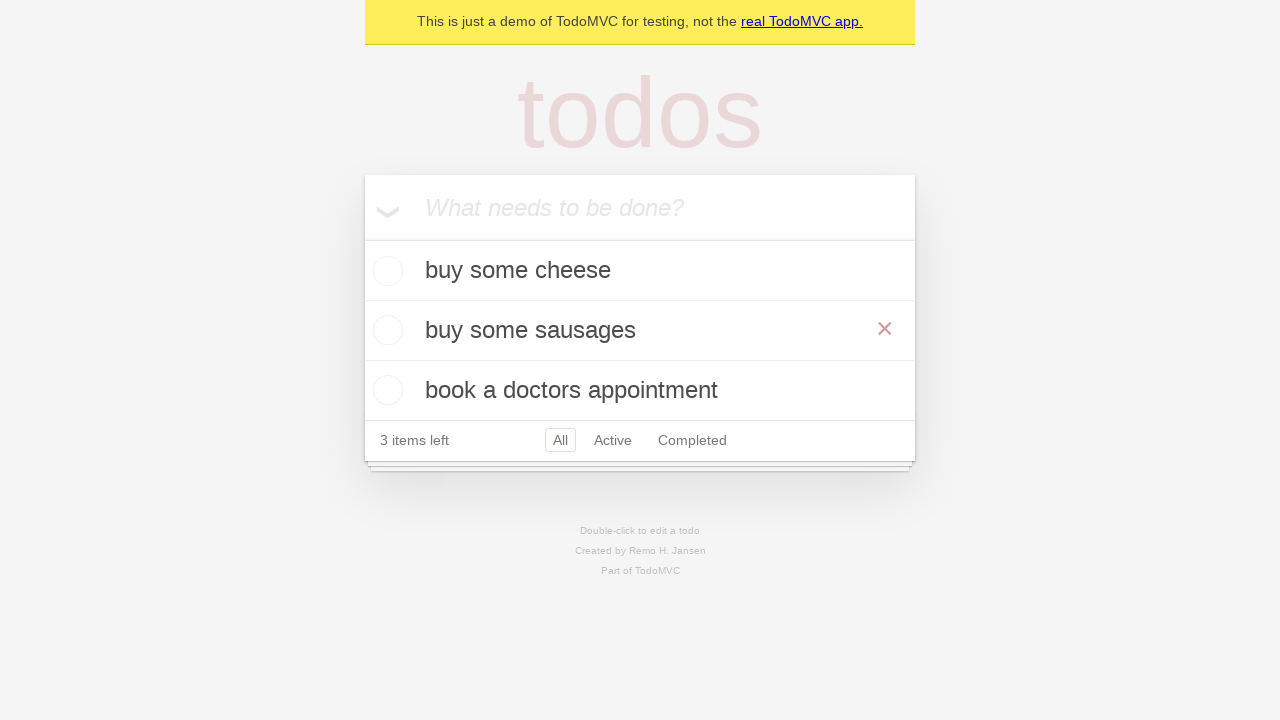